Tests dropdown selection by selecting an option using its value attribute

Starting URL: https://the-internet.herokuapp.com/dropdown

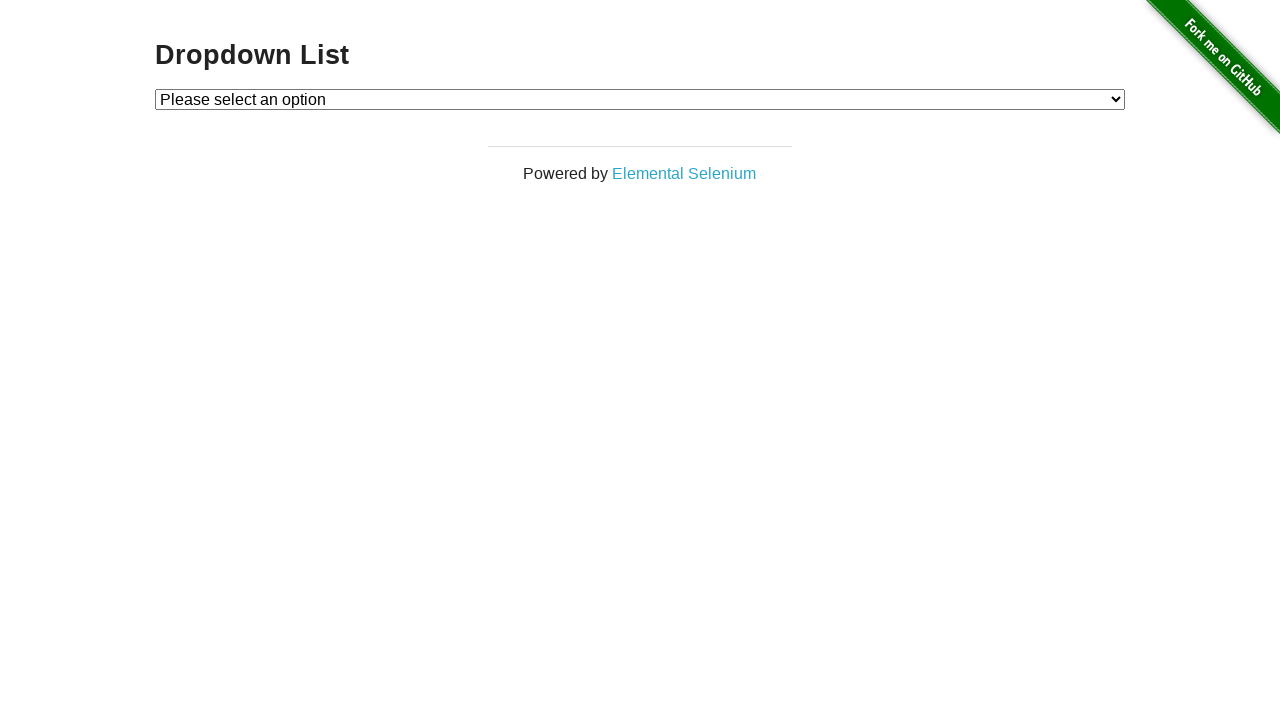

Selected dropdown option with value '2' on select#dropdown
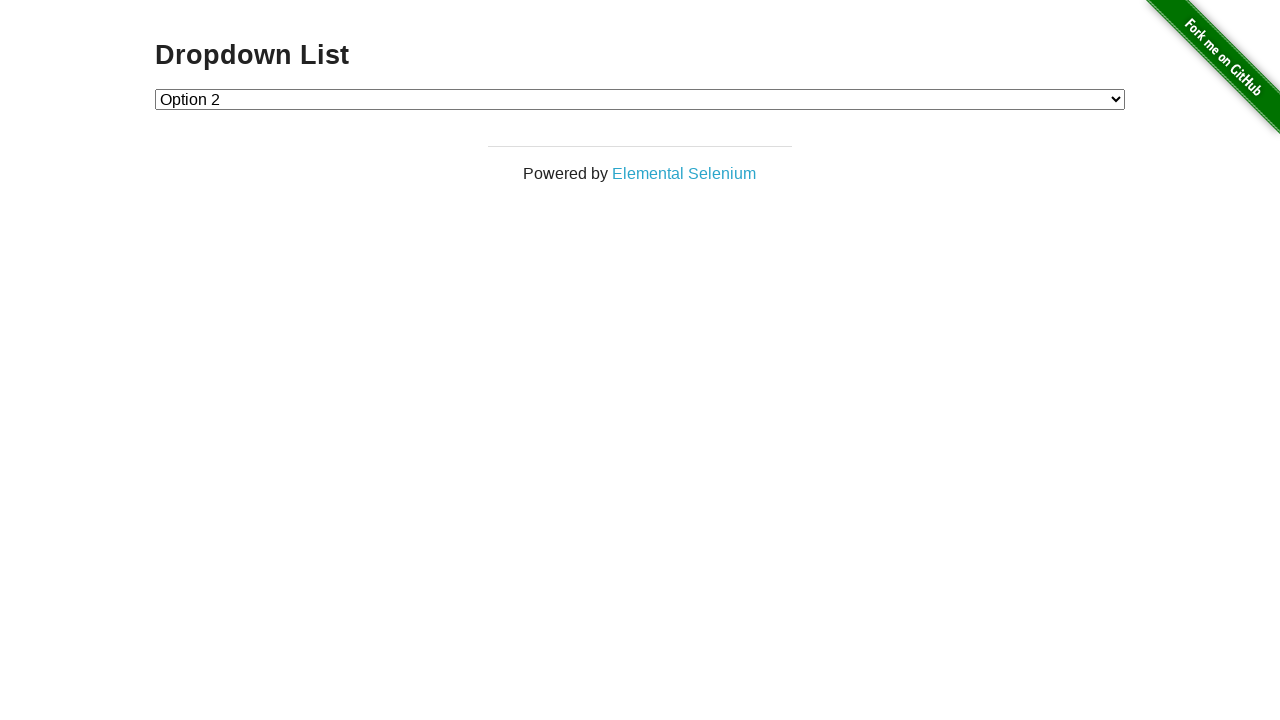

Retrieved selected dropdown value
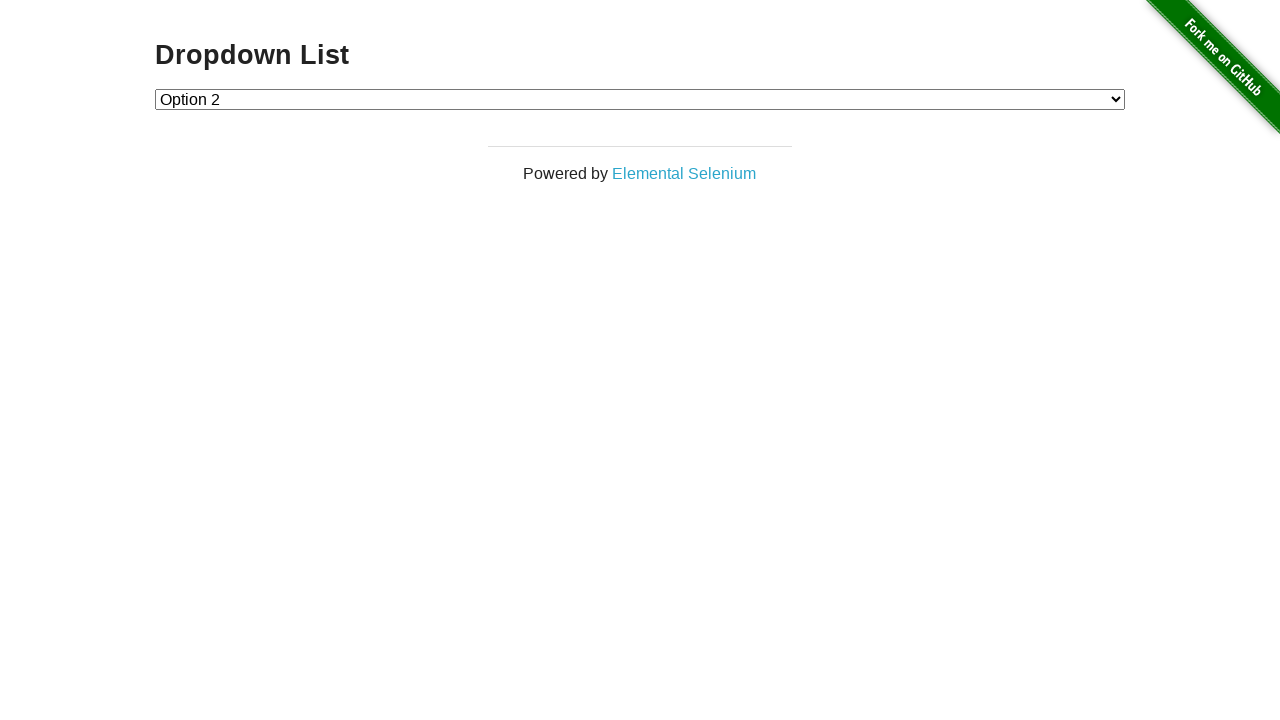

Verified dropdown selection is correct (value='2')
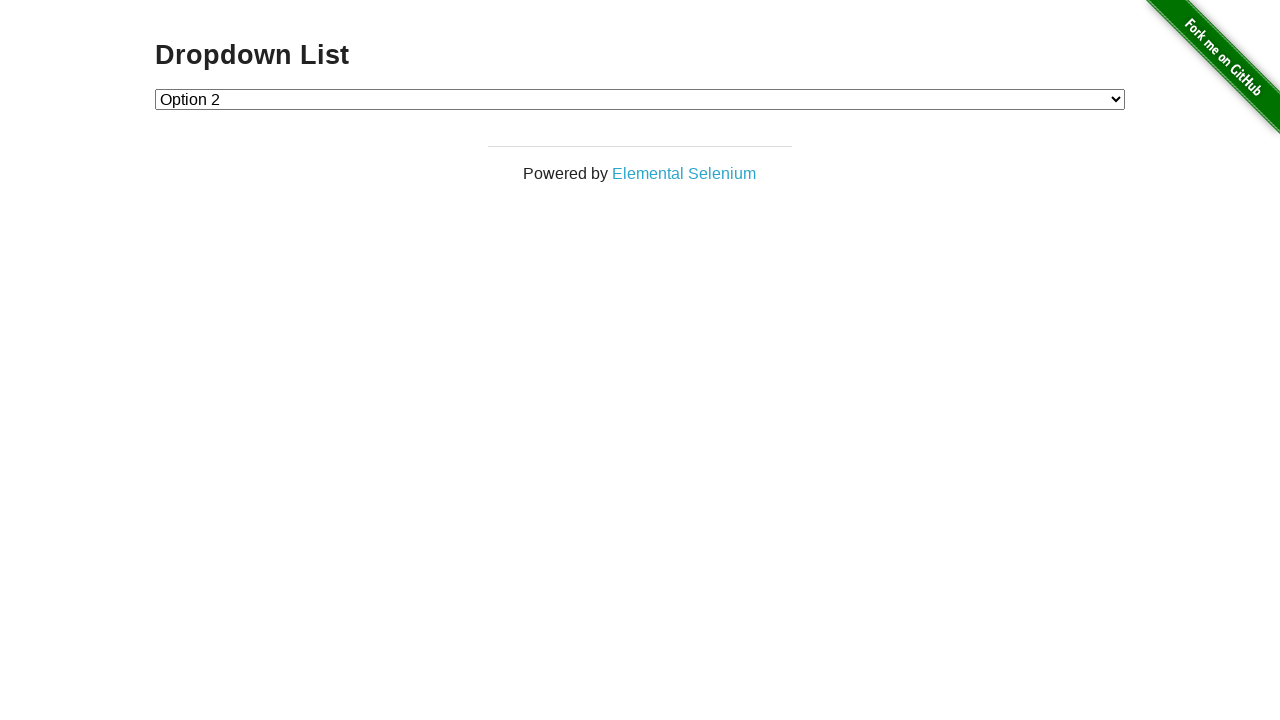

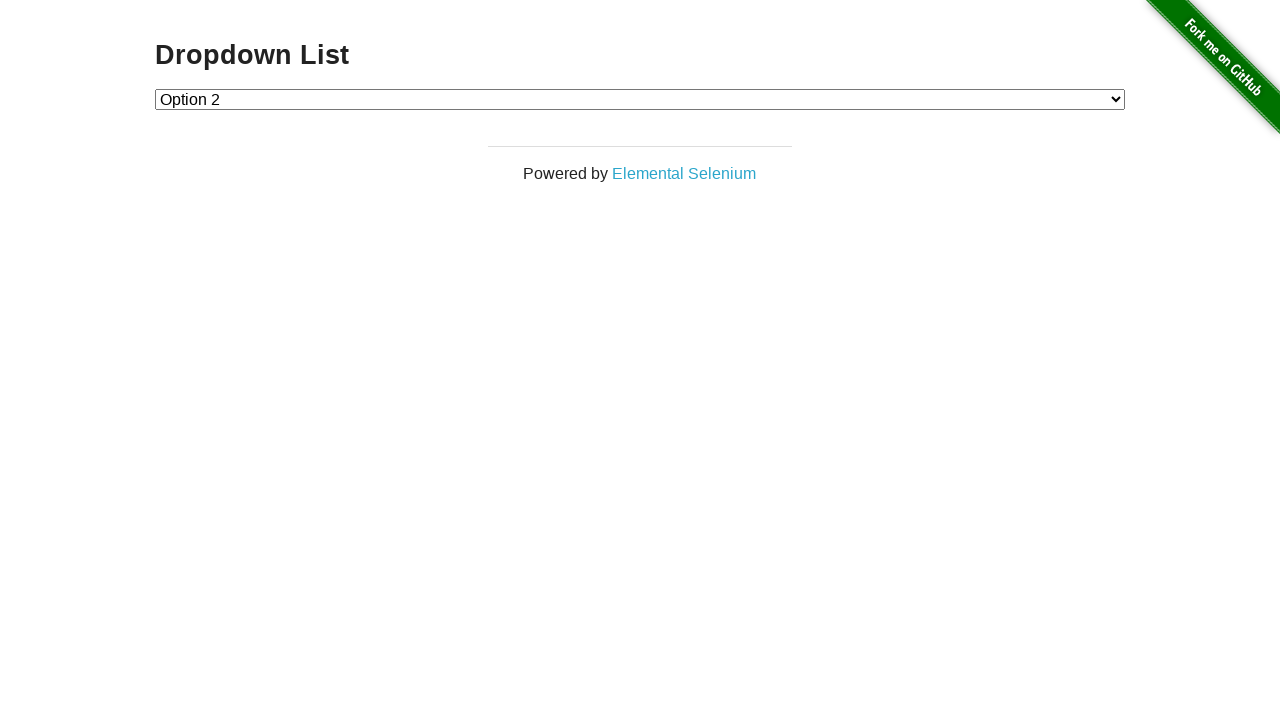